Navigates to Selenium documentation page and verifies the page title matches the expected value

Starting URL: https://www.selenium.dev/documentation/en/webdriver

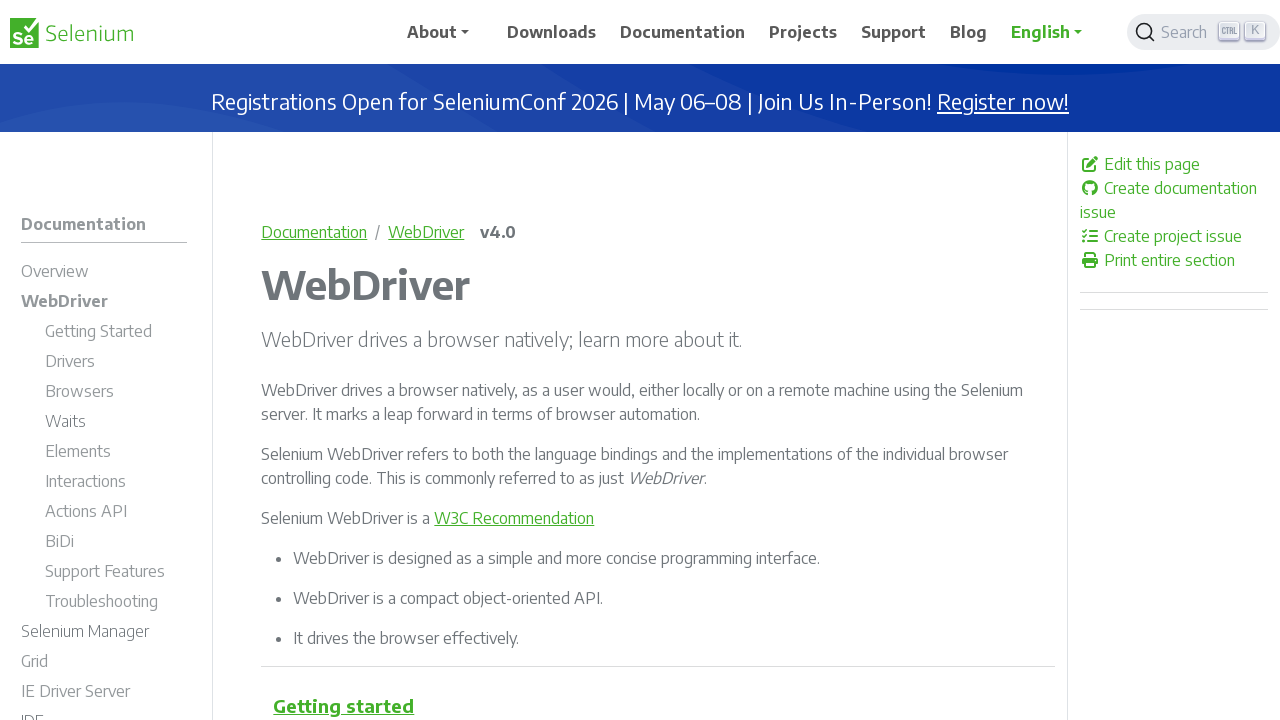

Navigated to Selenium WebDriver documentation page
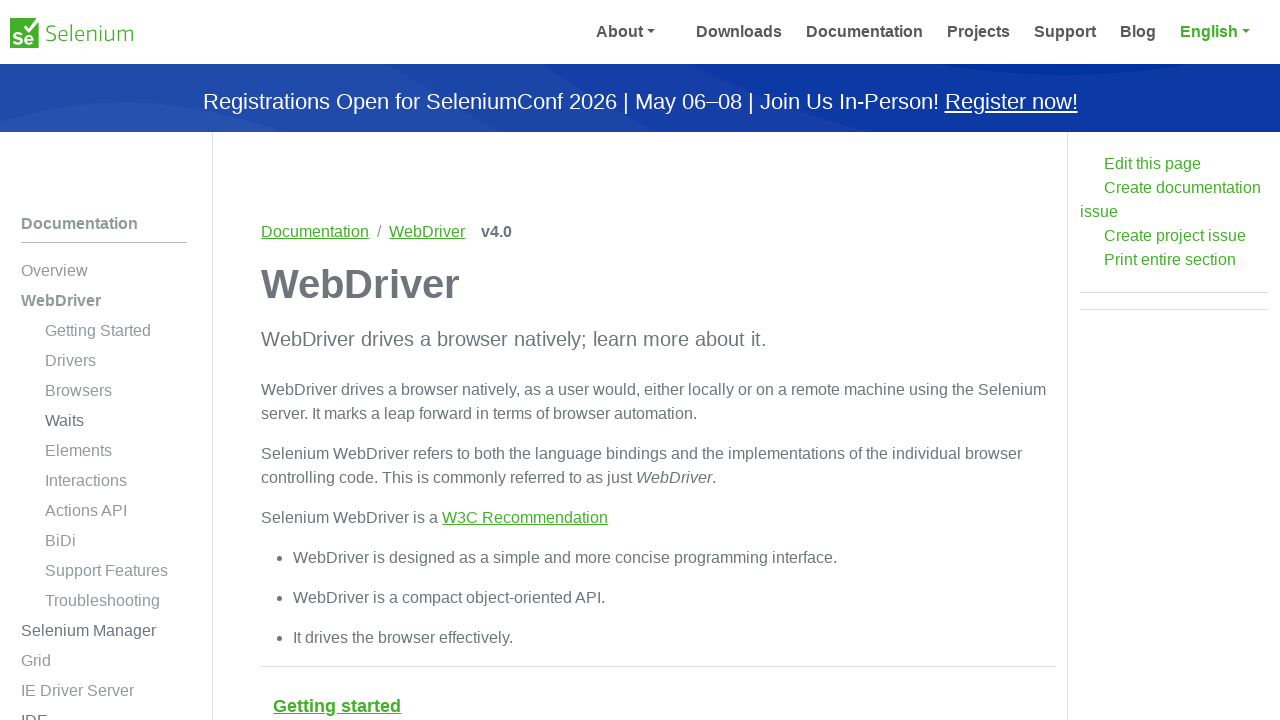

Verified page title matches 'WebDriver | Selenium'
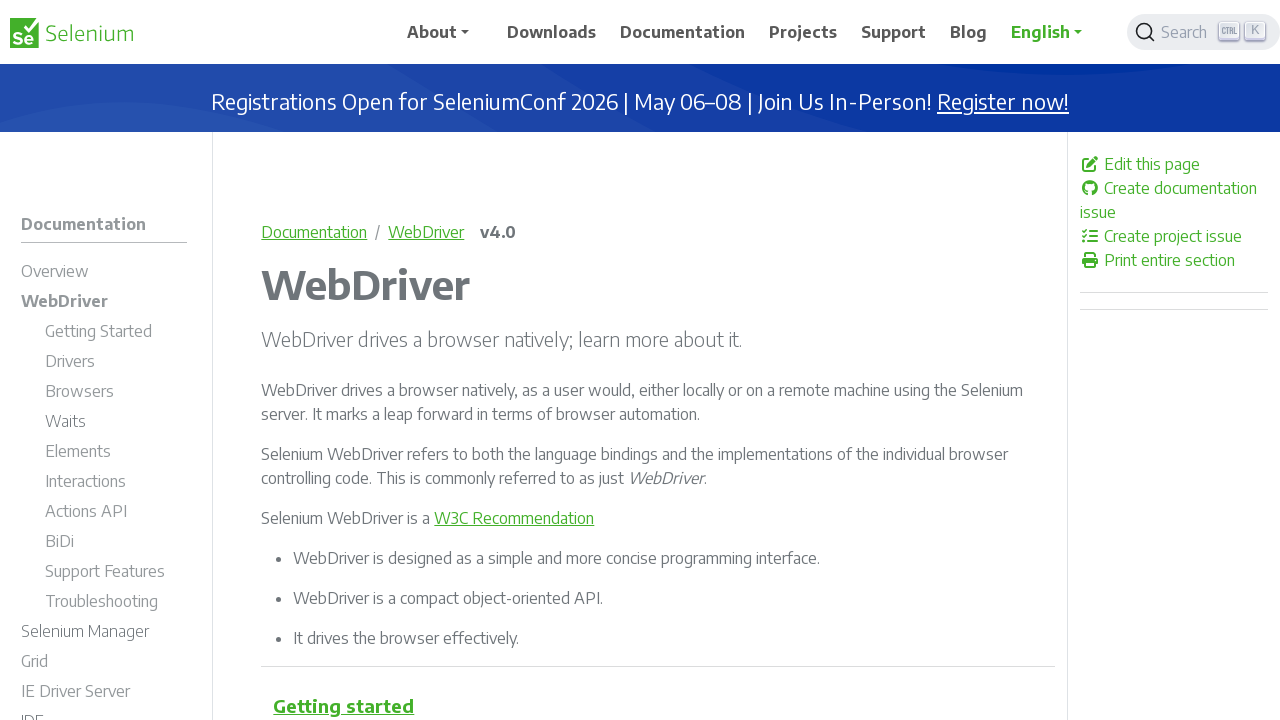

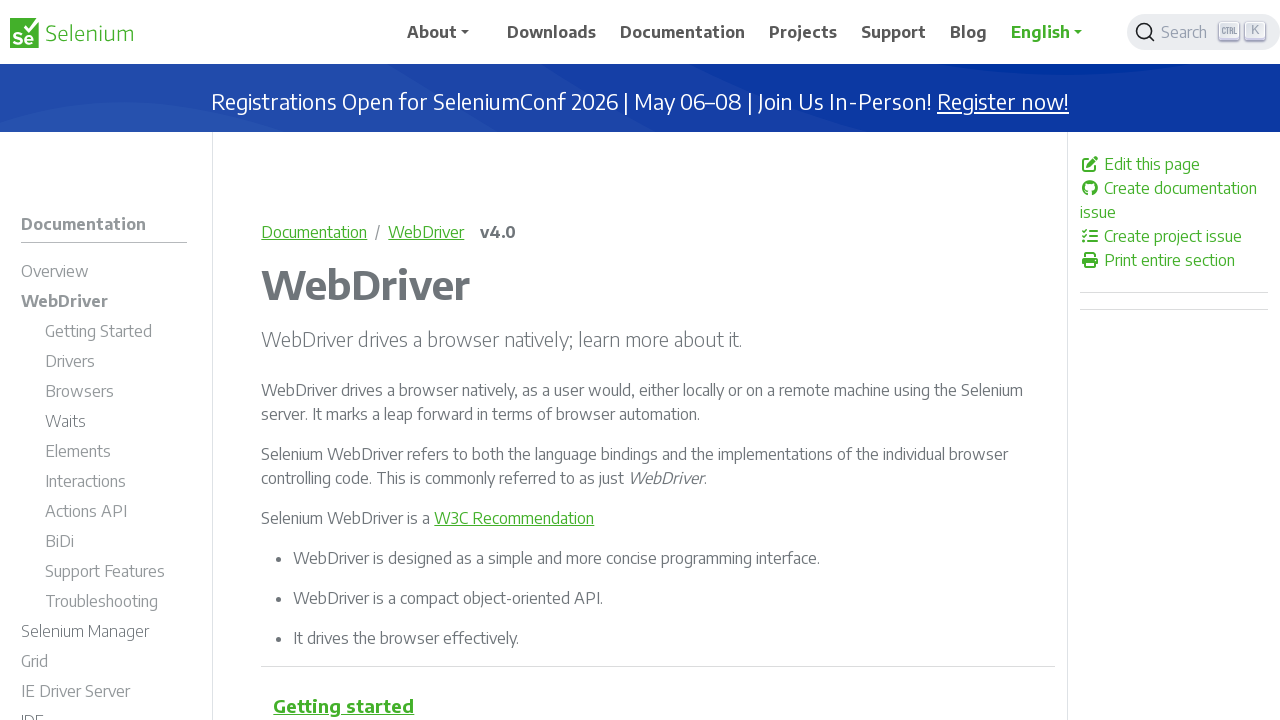